Tests iframe interaction by switching to an iframe and entering text into an input field within it

Starting URL: https://demo.automationtesting.in/Frames.html

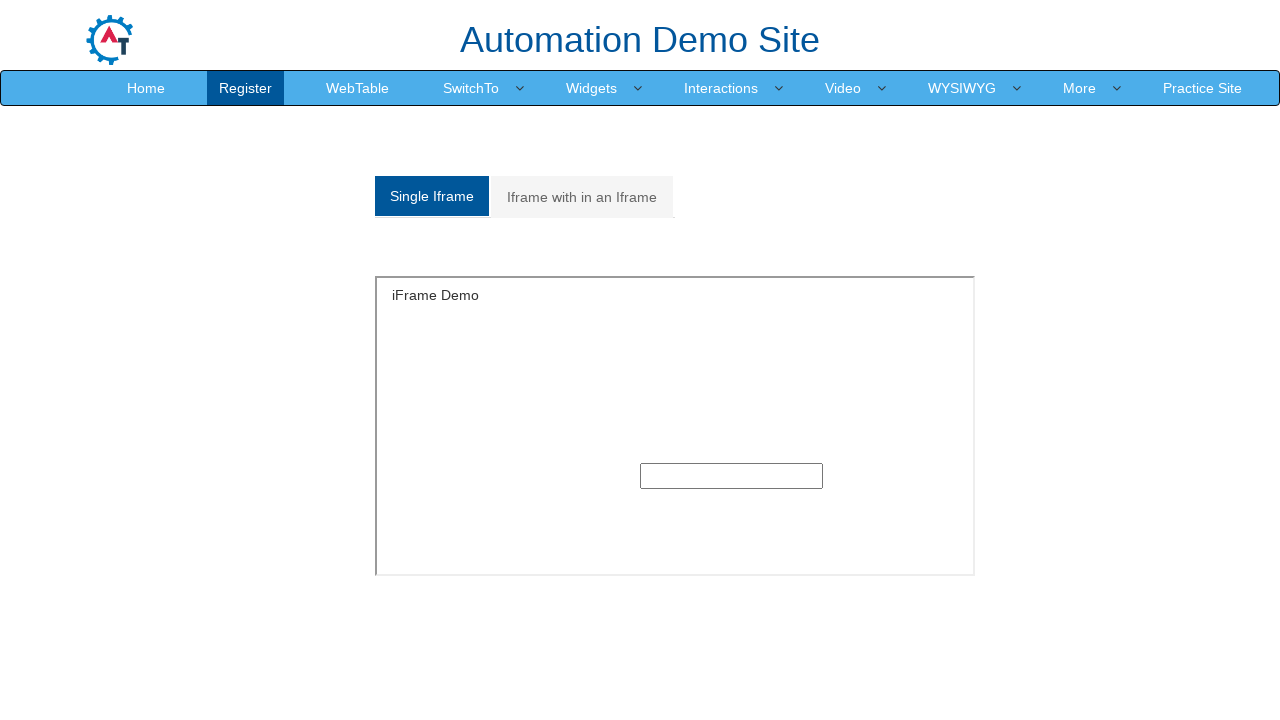

Retrieved all iframe elements from the page
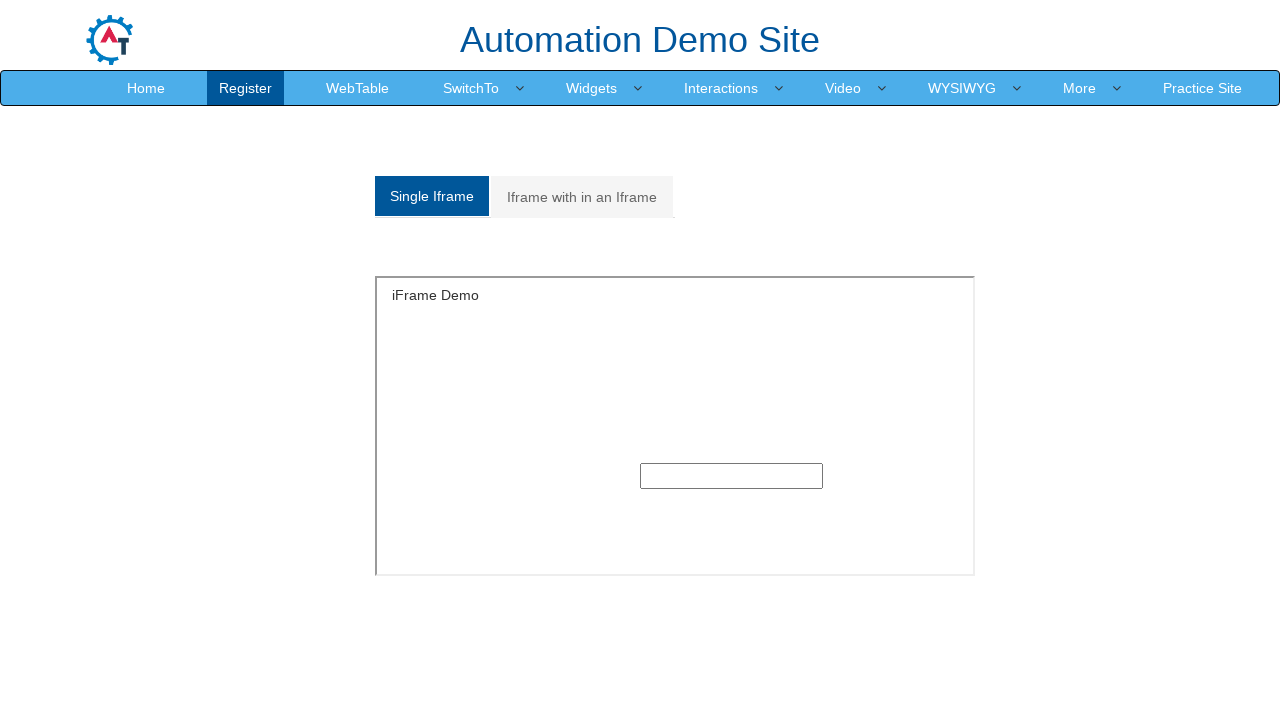

Switched to iframe with name 'SingleFrame'
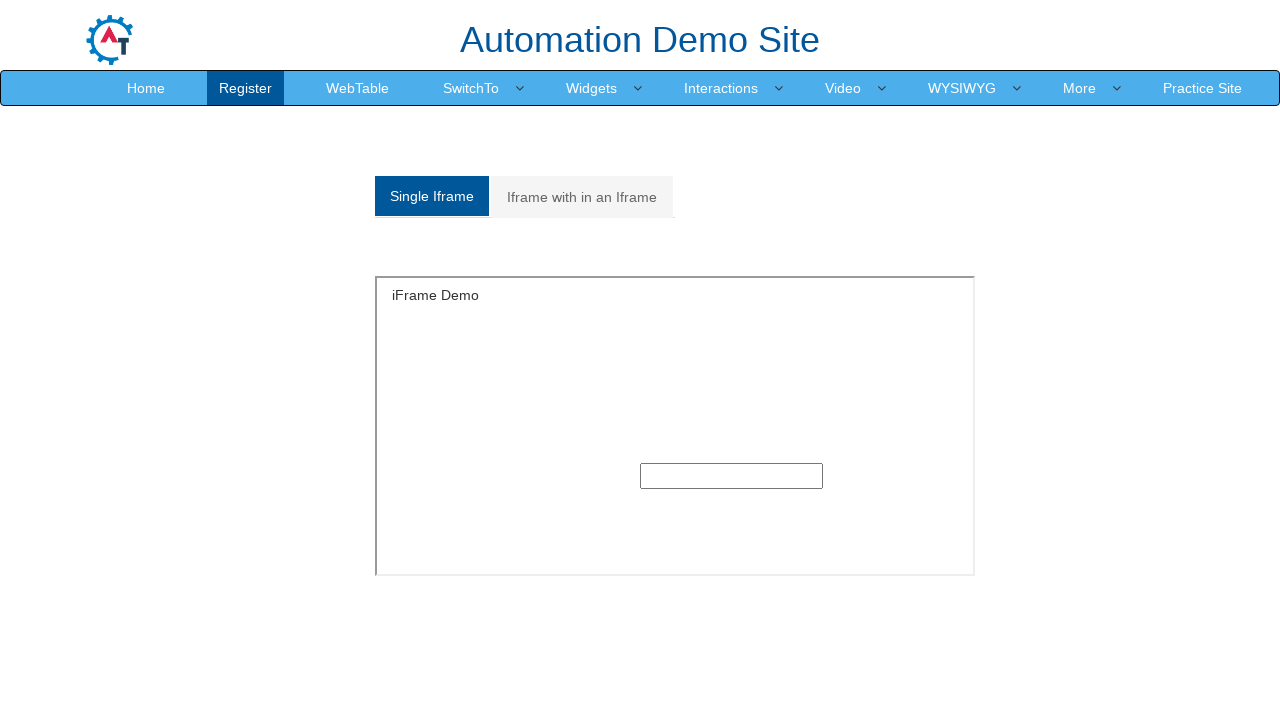

Entered 'hello' into the input field within the iframe on //html/body/section/div/div/div/input
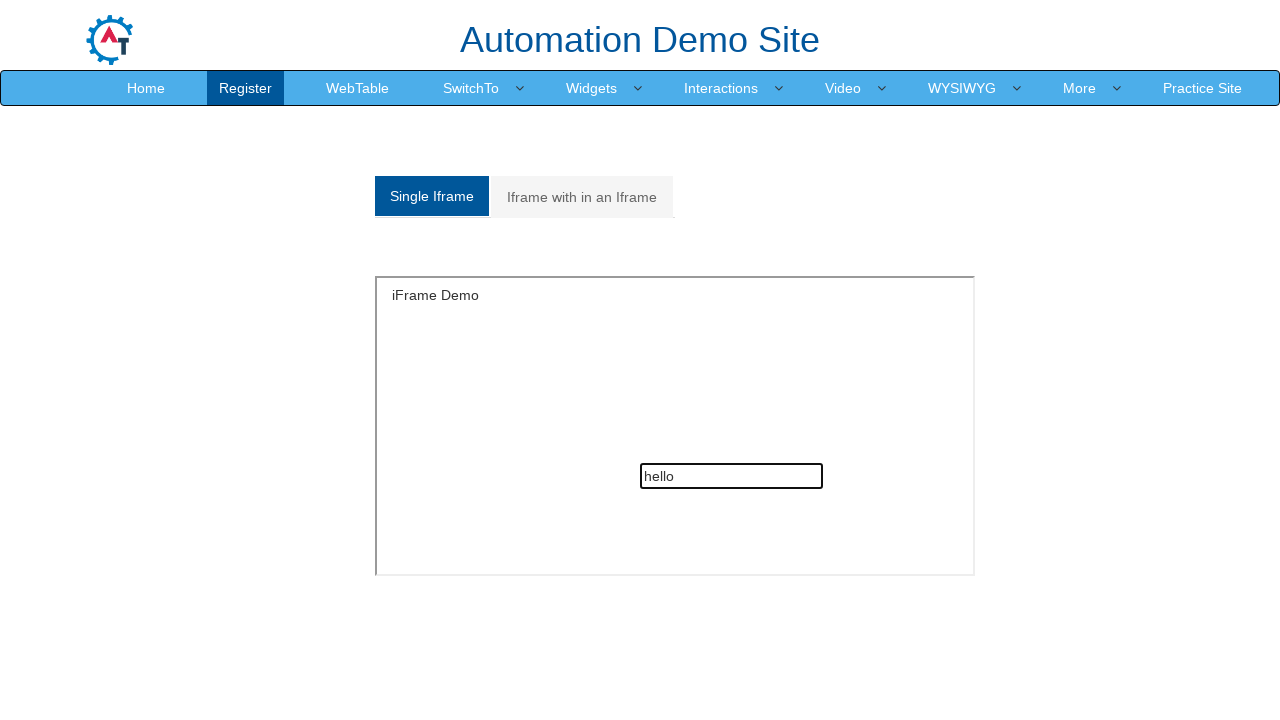

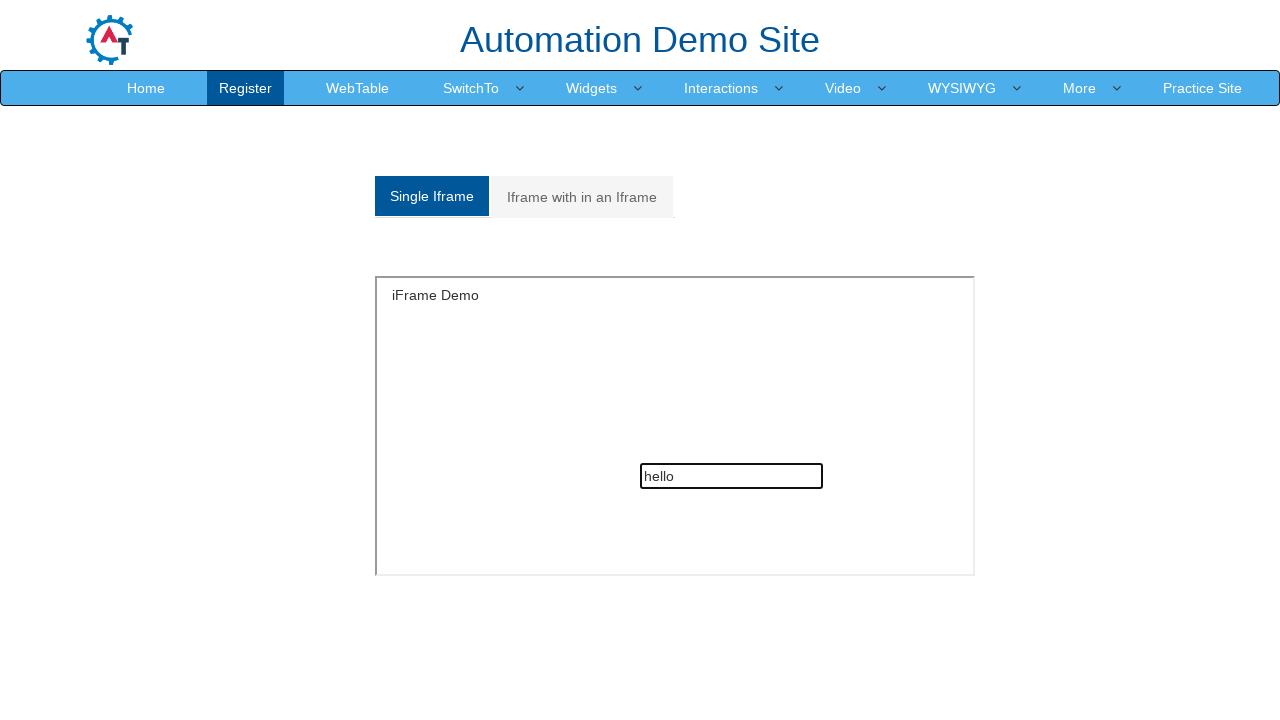